Tests sending an email to support by filling out the contact form and verifying success message

Starting URL: https://parabank.parasoft.com/parabank/contact.htm

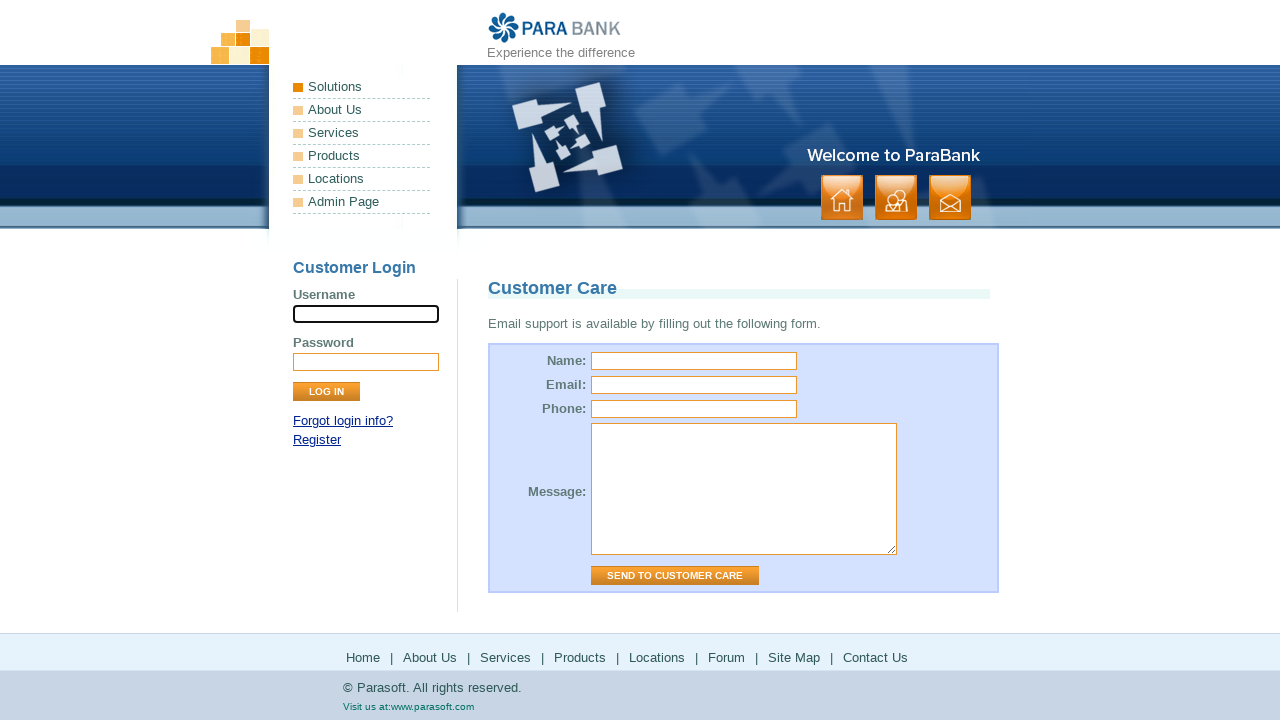

Filled name field with 'Alesya' on input#name
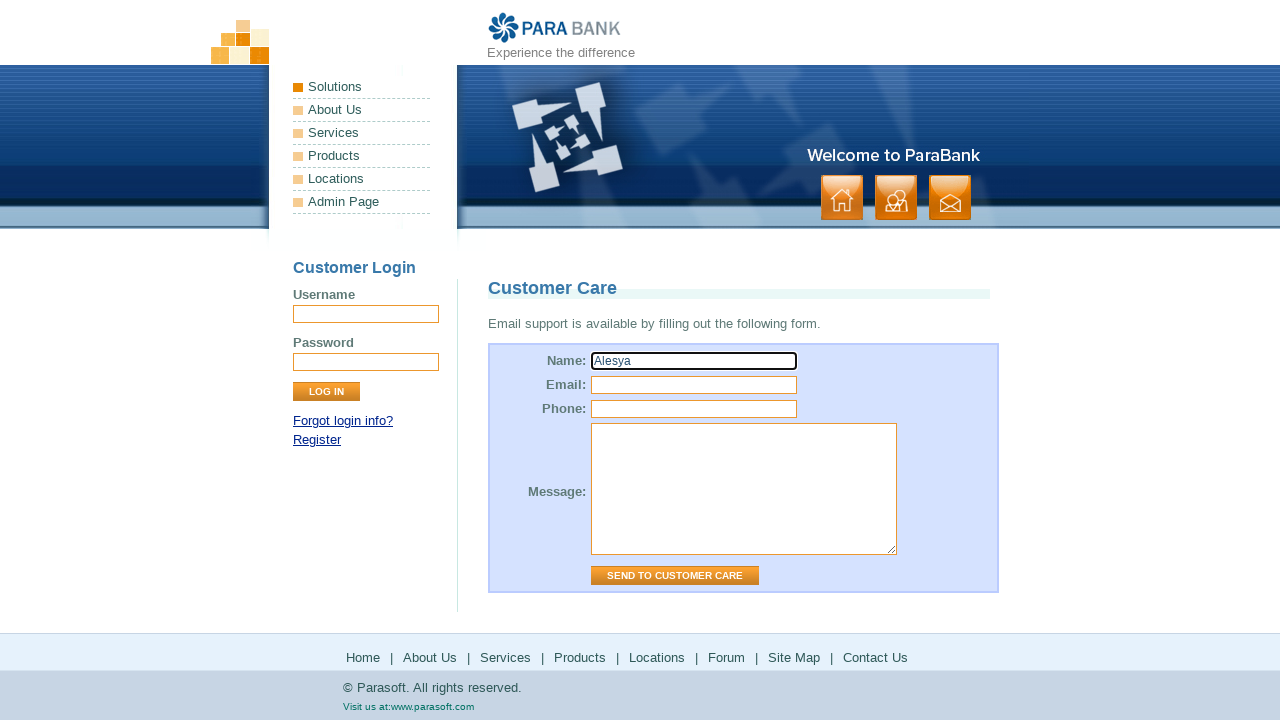

Filled email field with 'Bb@gmail.by' on input#email
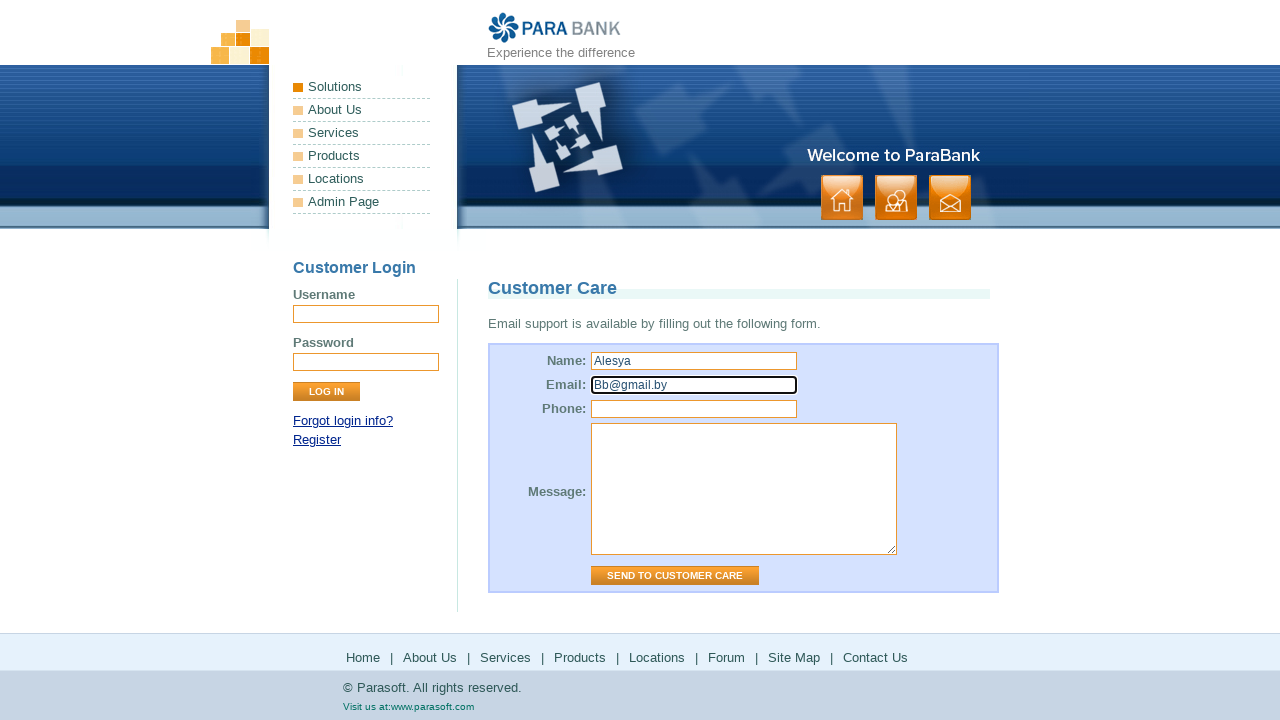

Filled phone field with '+375291001010' on input#phone
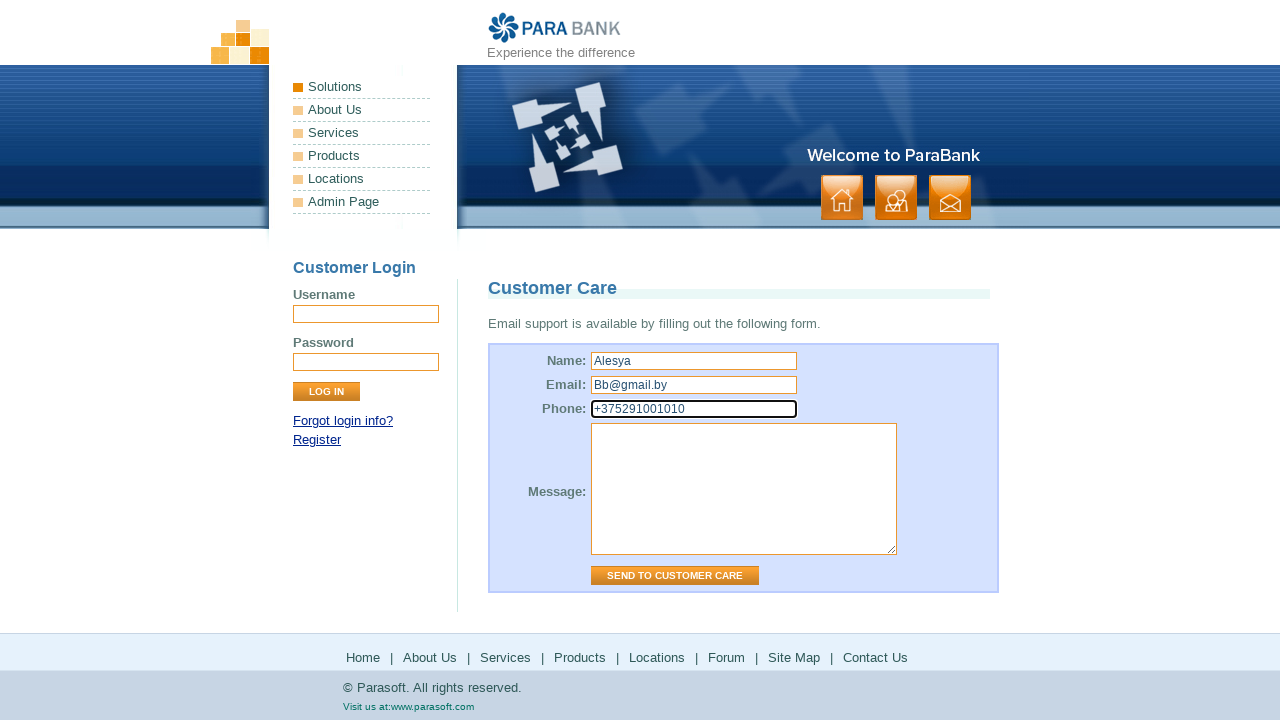

Filled message field with 'Help!' on textarea#message
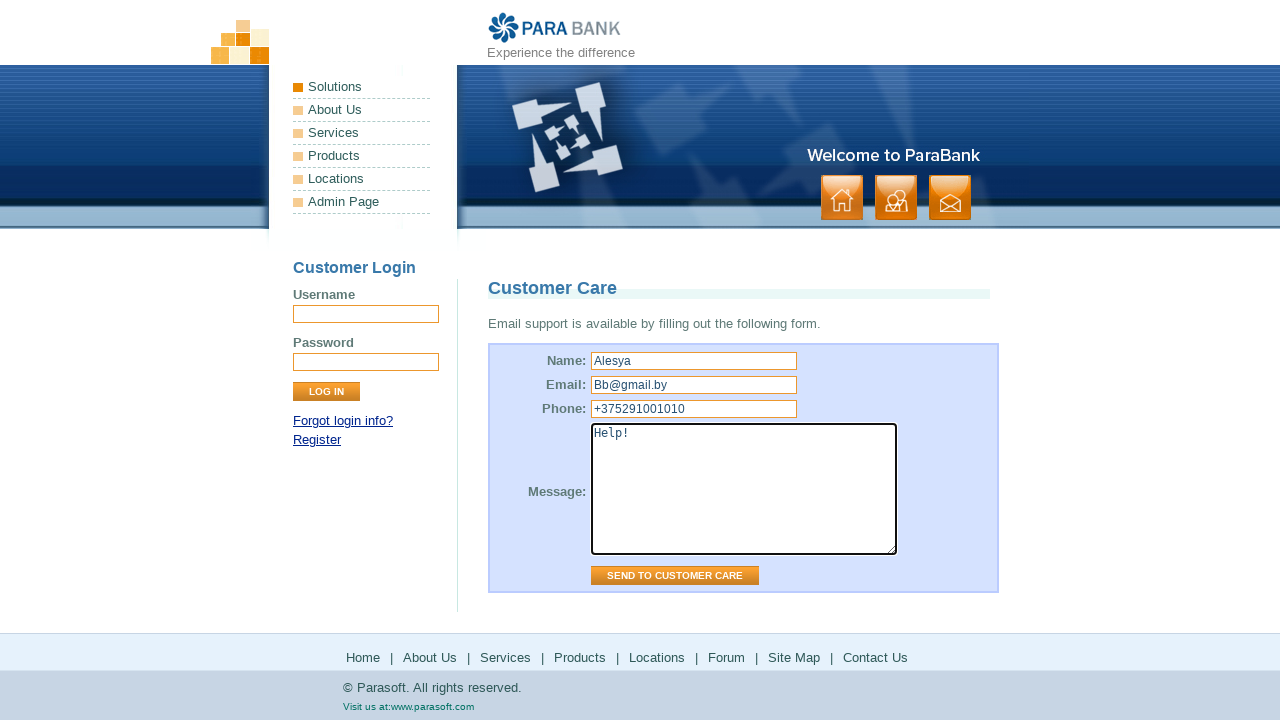

Clicked 'Send to Customer Care' button to submit contact form at (675, 576) on input[value='Send to Customer Care']
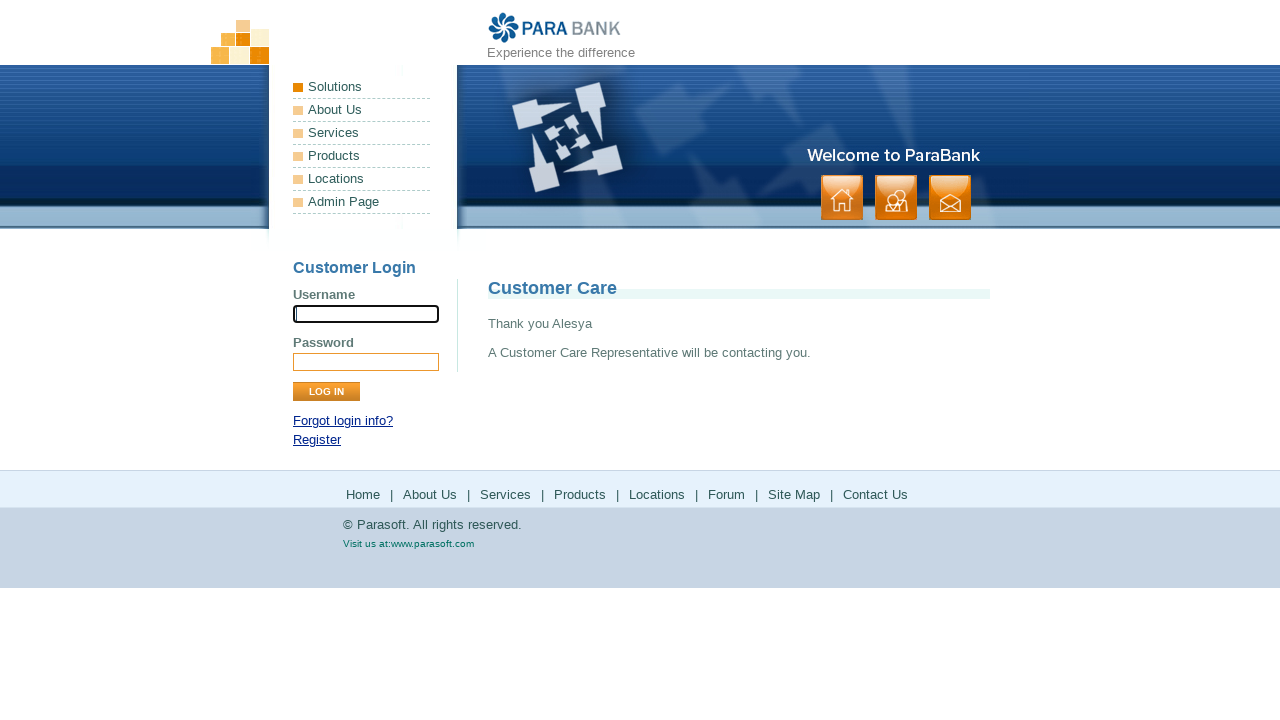

Success message 'Thank you' appeared on the page
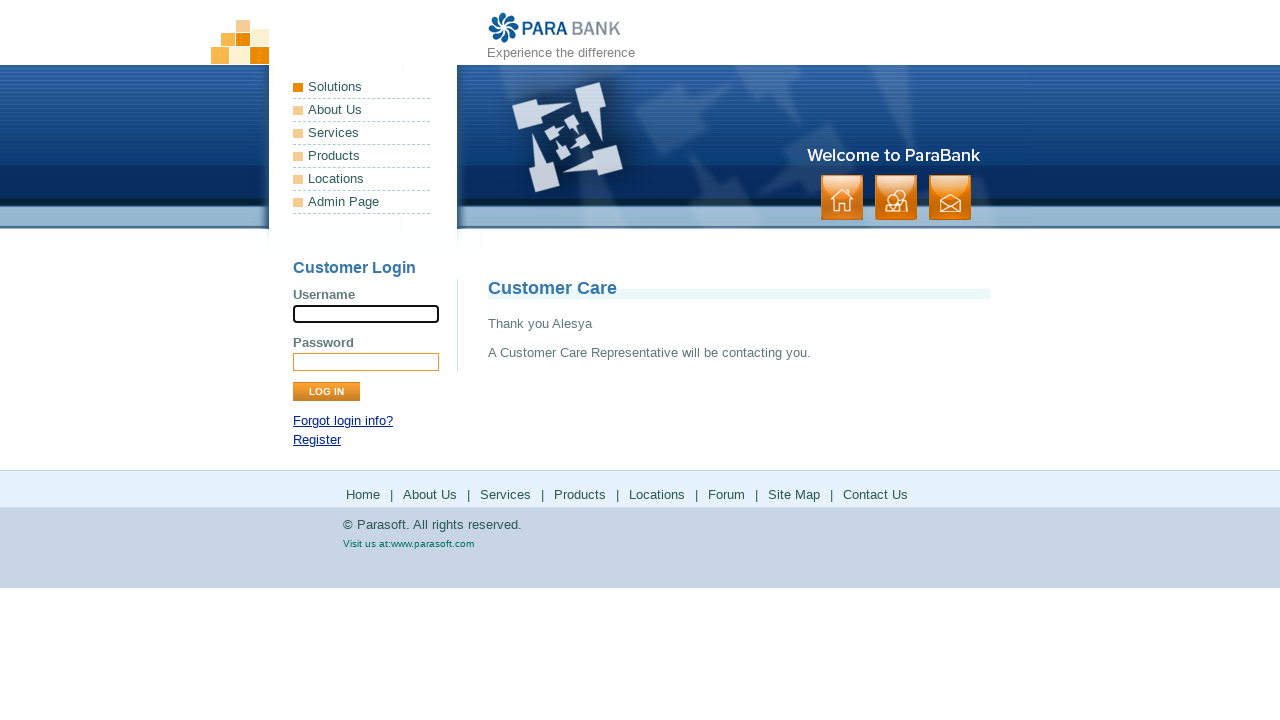

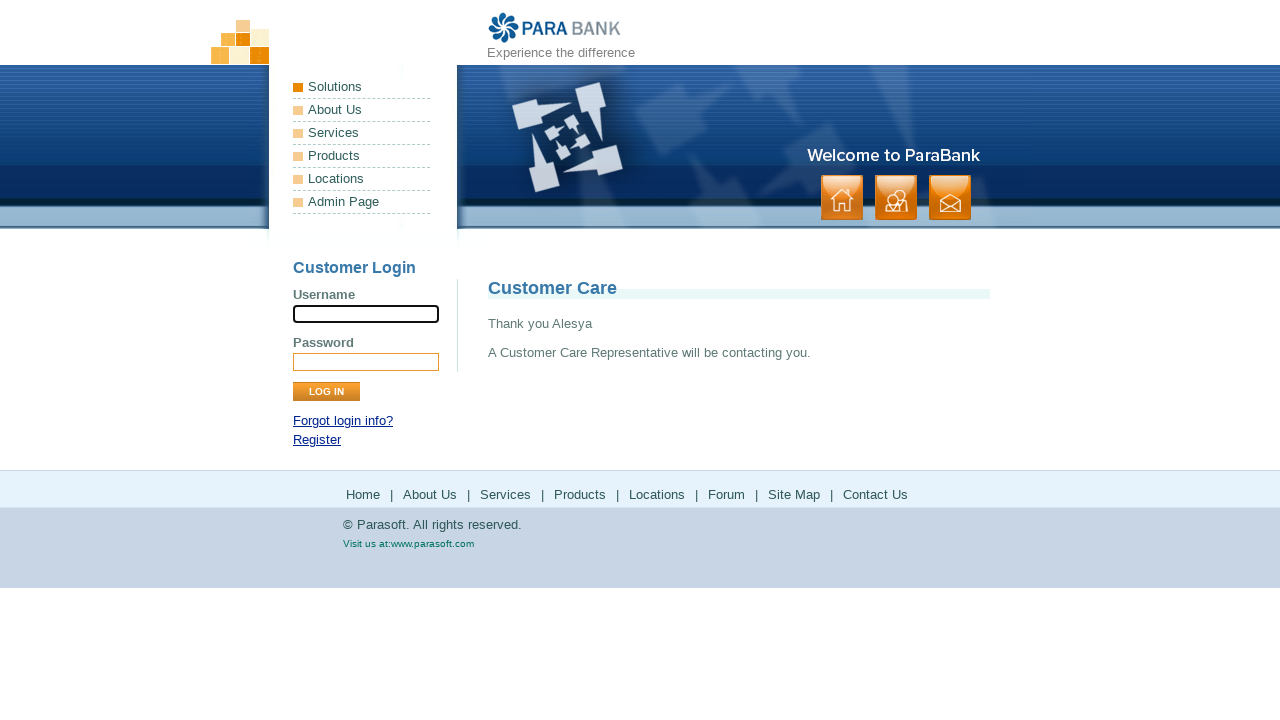